Tests window handle functionality by clicking a button that opens a new window and then switching to the new window

Starting URL: https://www.hyrtutorials.com/p/window-handles-practice.html

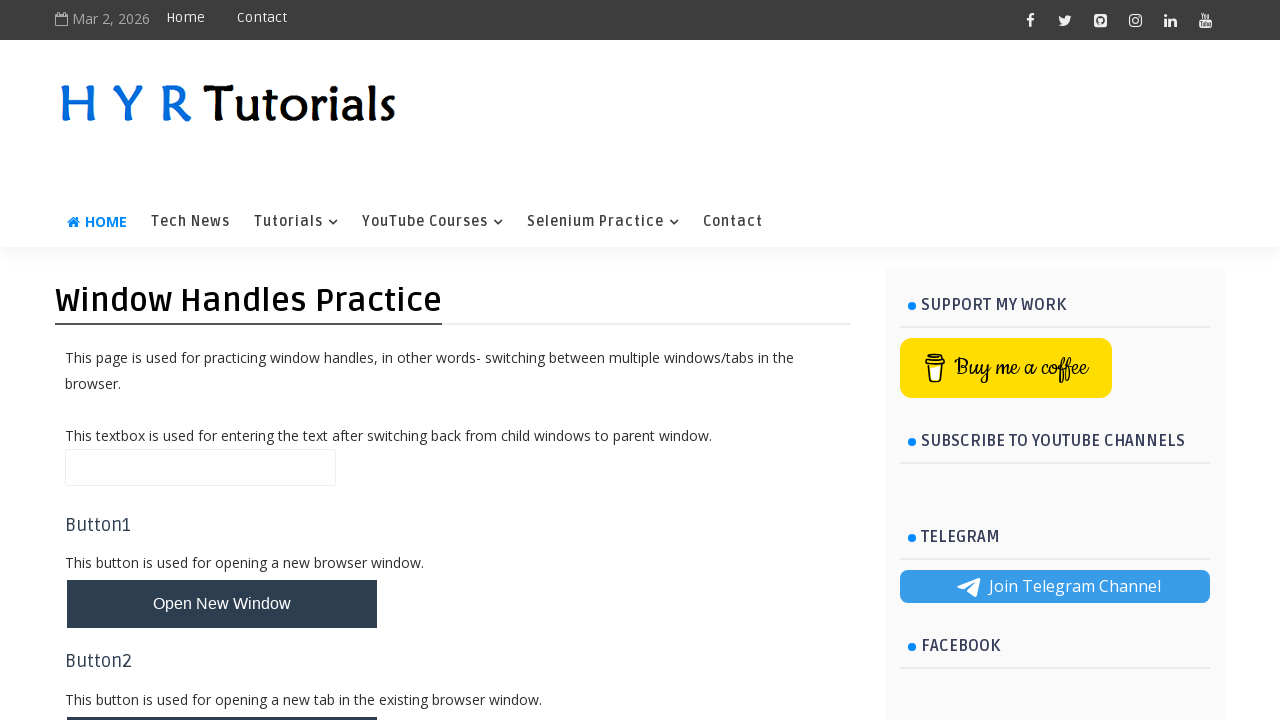

Clicked button to open new window at (222, 604) on button#newWindowBtn
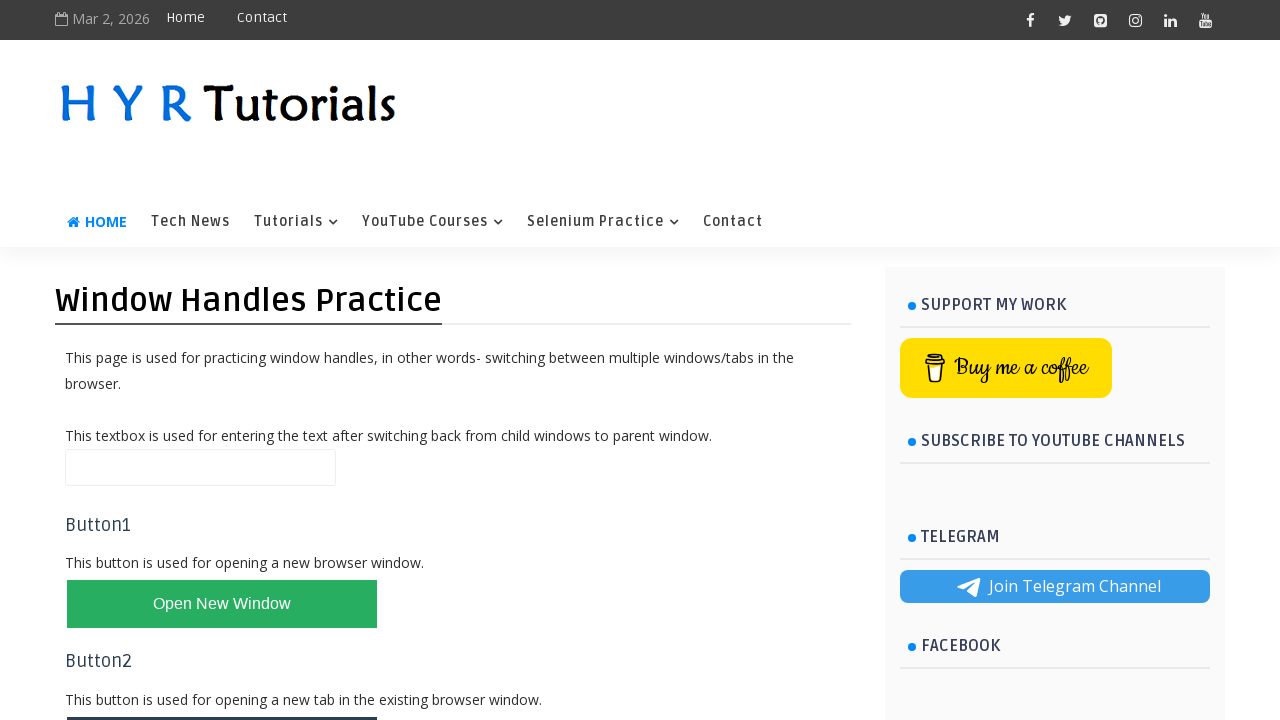

Switched to new window/page
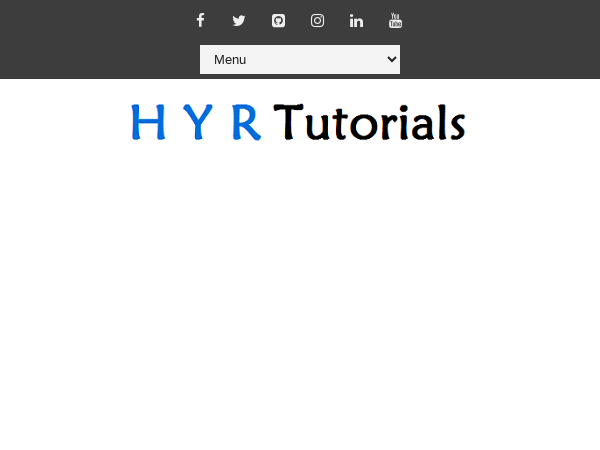

New page loaded successfully
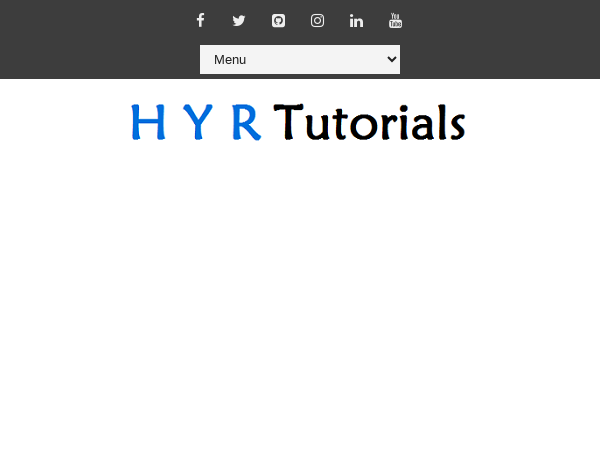

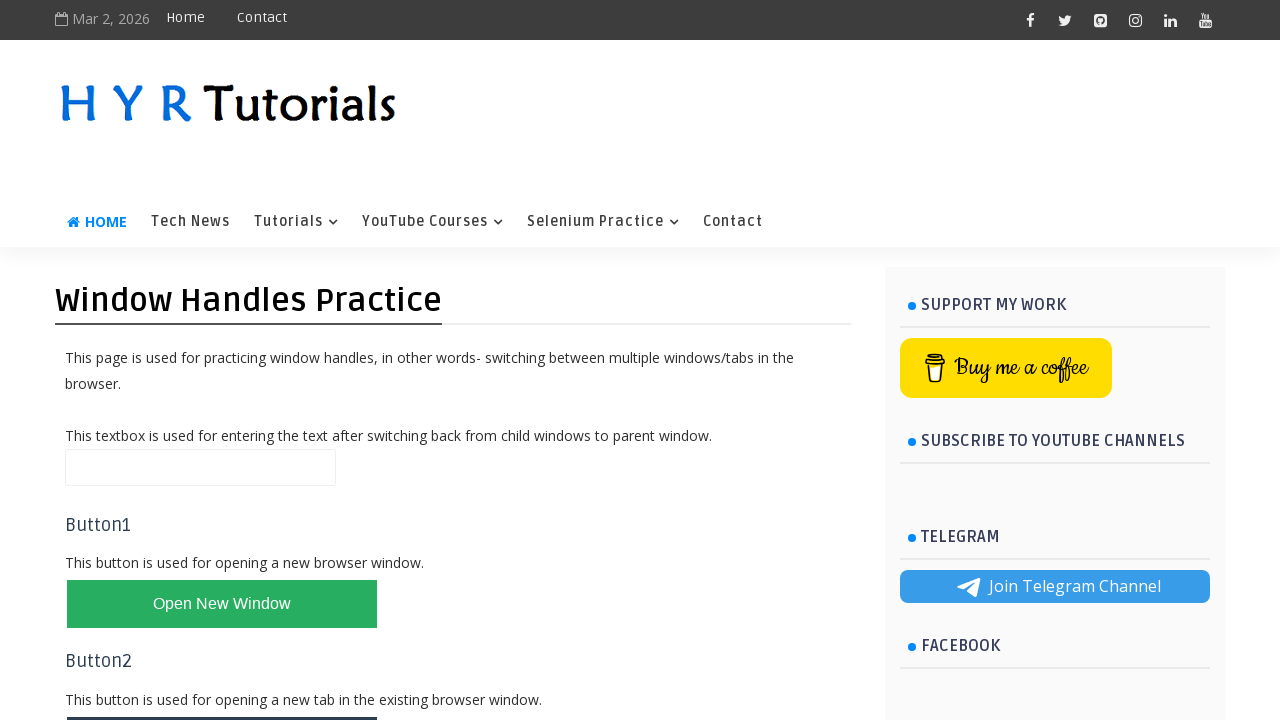